Tests wait for invisibility by navigating to the wait section, clicking a button, and waiting for an element to become hidden.

Starting URL: https://www.leafground.com/

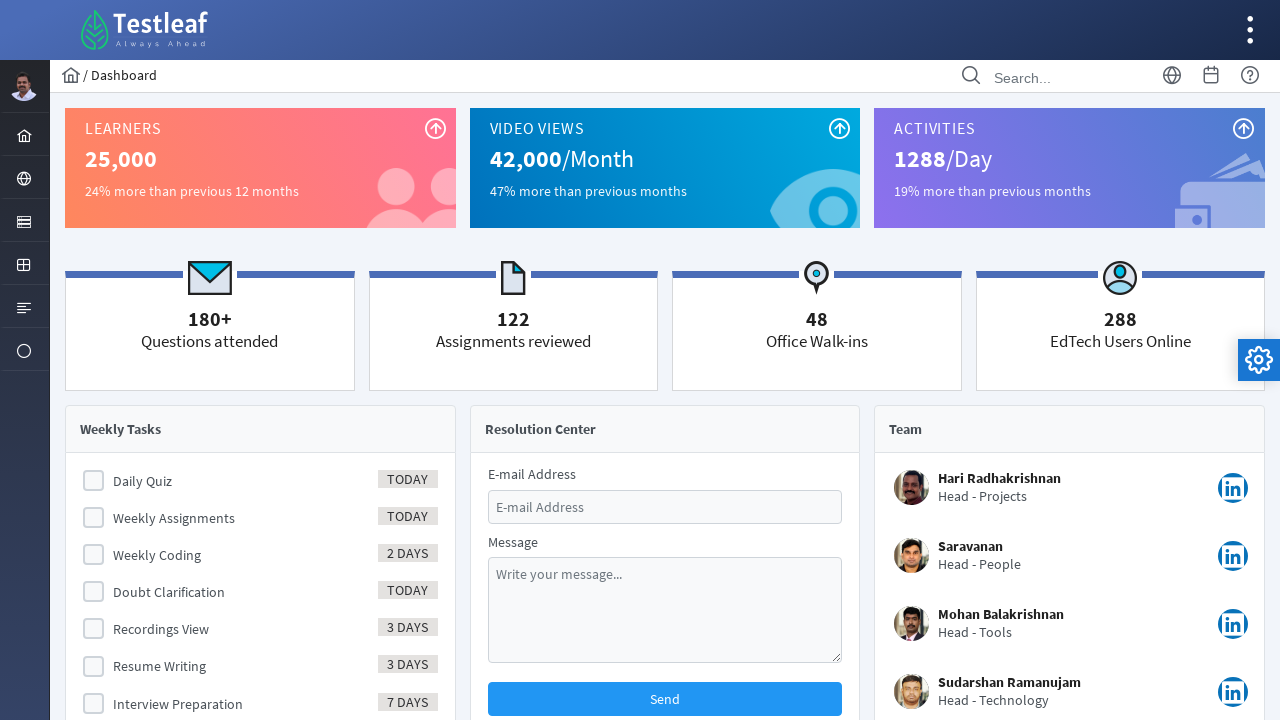

Clicked menu item to expand navigation at (24, 220) on #menuform\:j_idt40
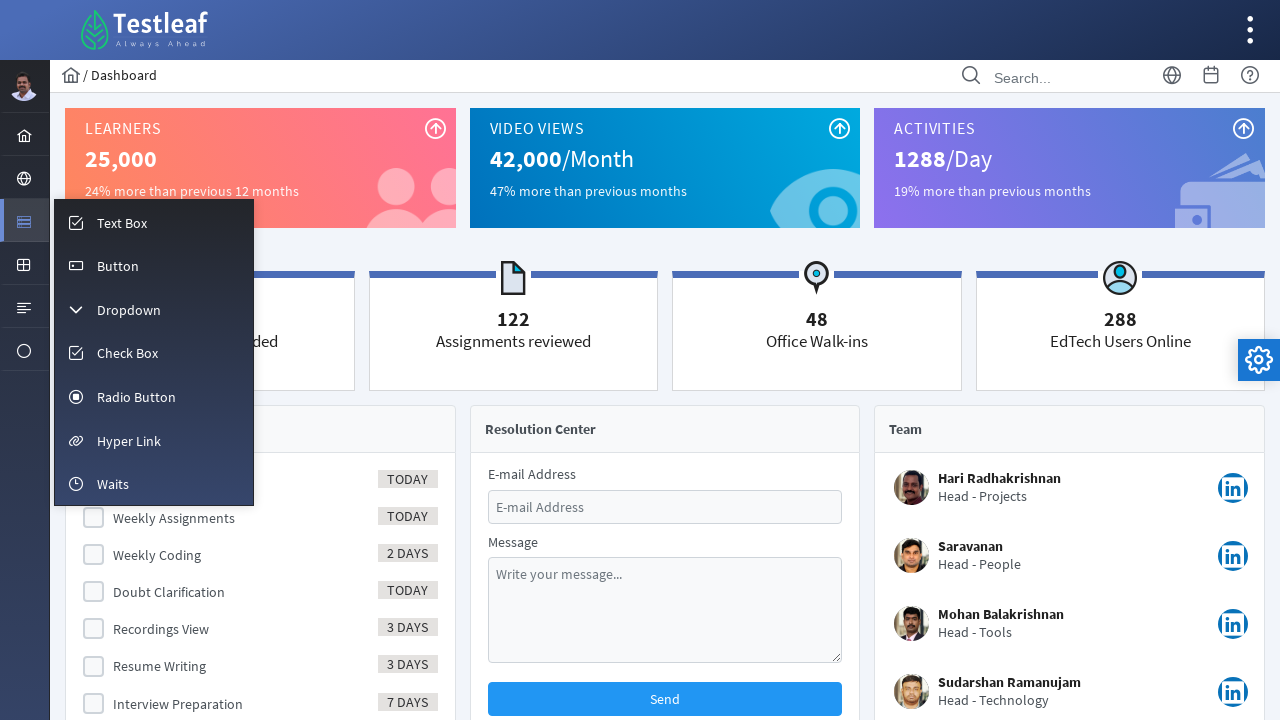

Clicked wait menu option at (154, 483) on #menuform\:m_wait
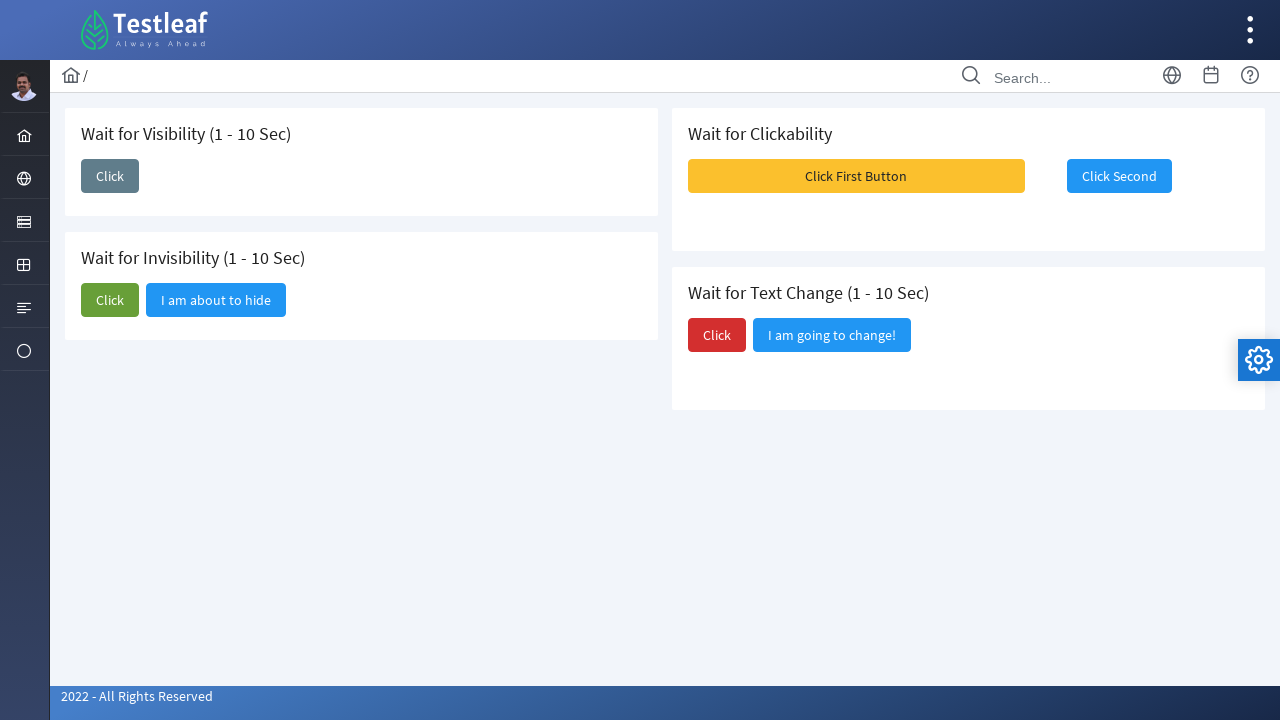

Clicked button to trigger element hiding at (110, 300) on #j_idt87\:j_idt92
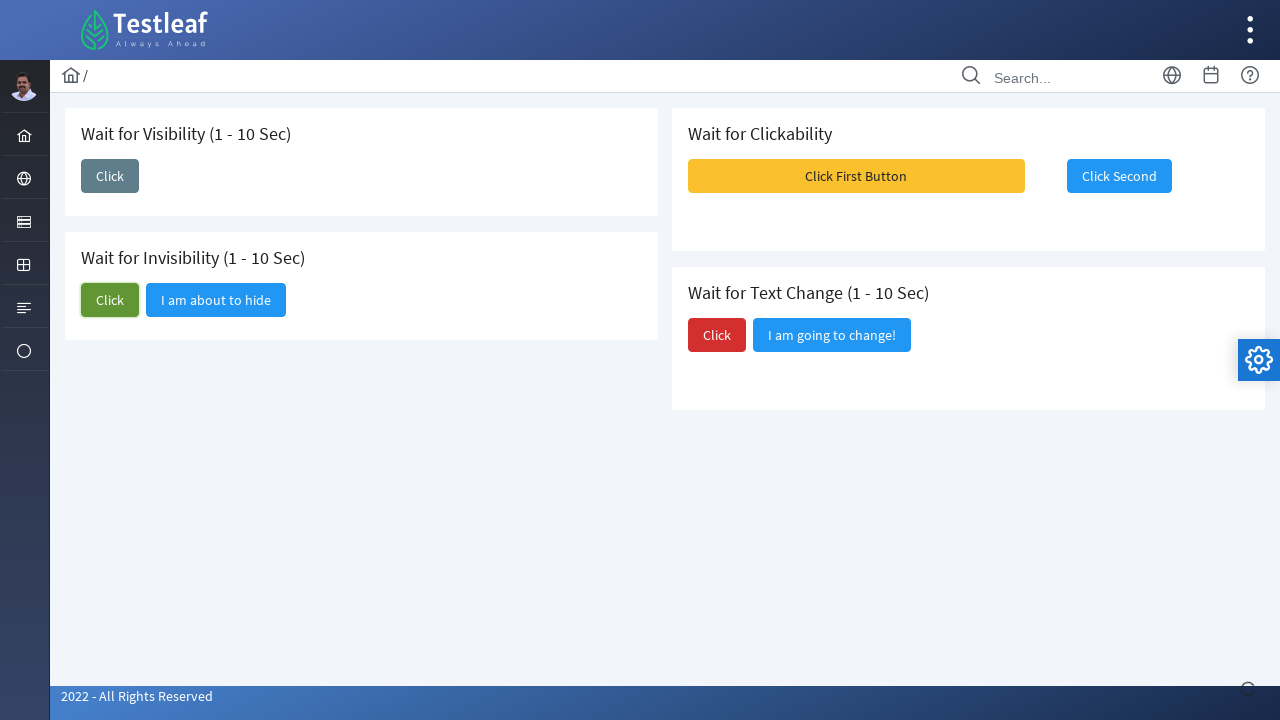

Element successfully became hidden
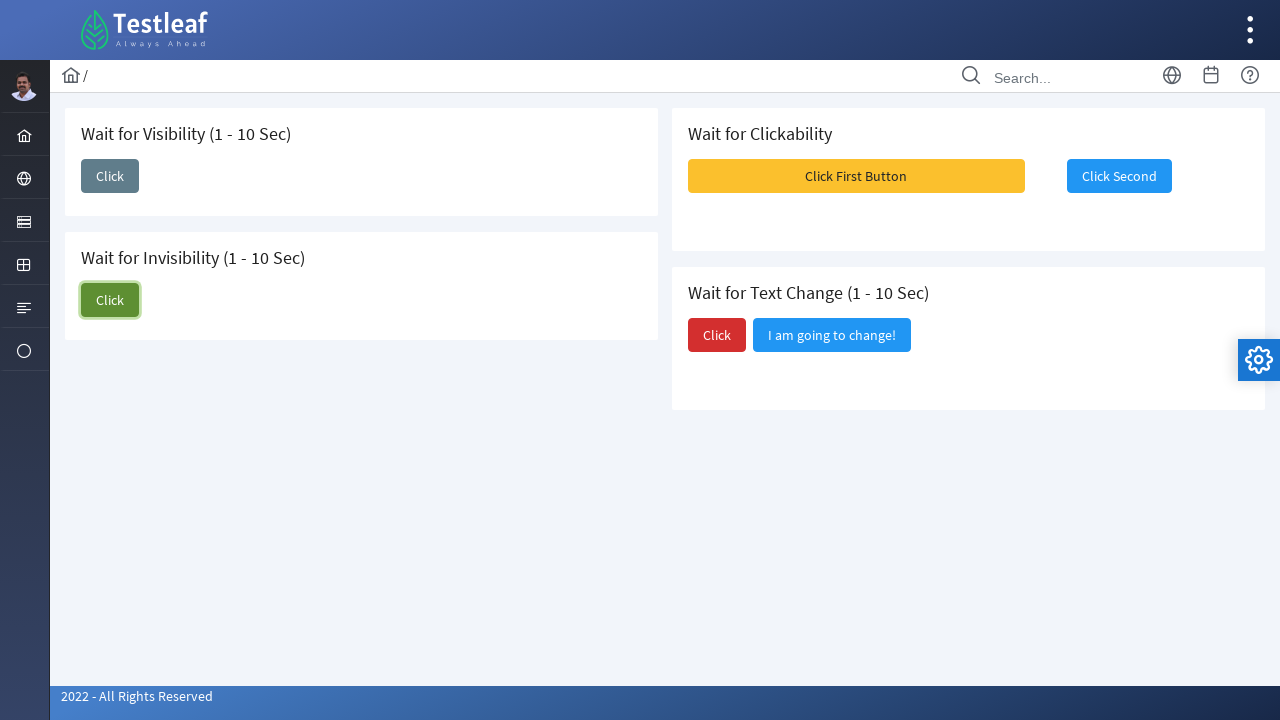

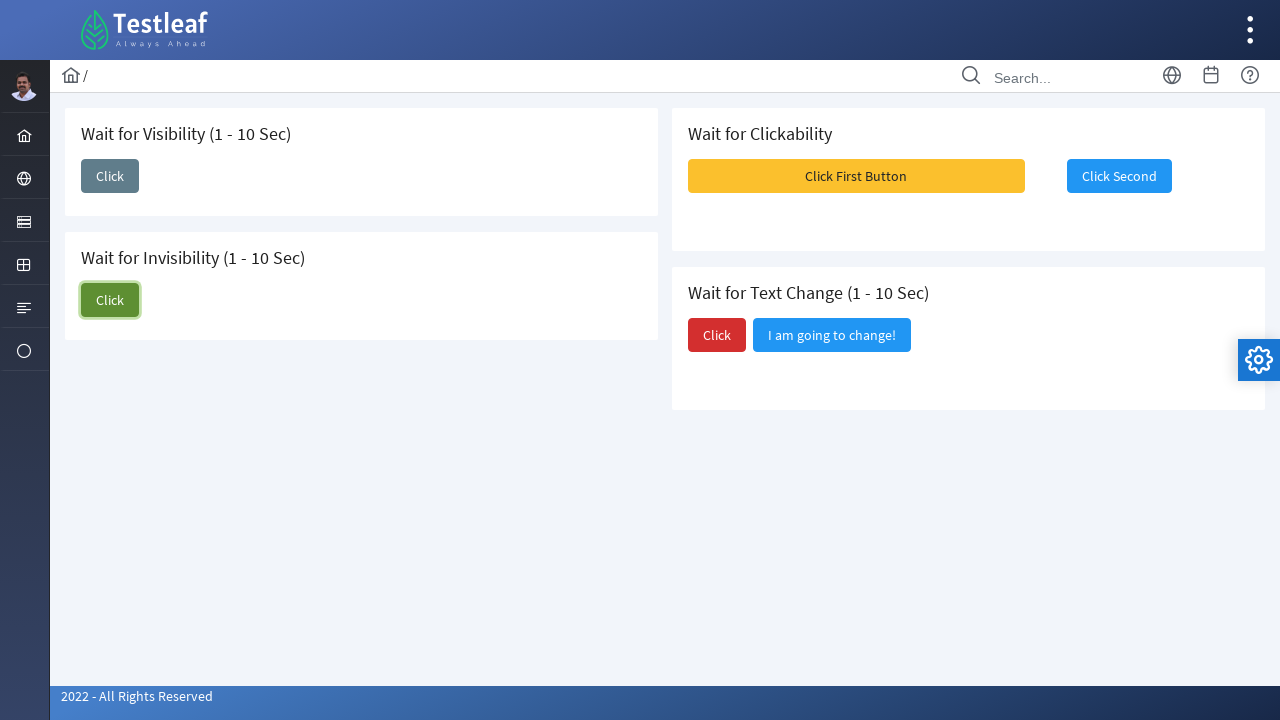